Tests password field validation by entering username but no password, verifying appropriate error message

Starting URL: https://www.saucedemo.com/

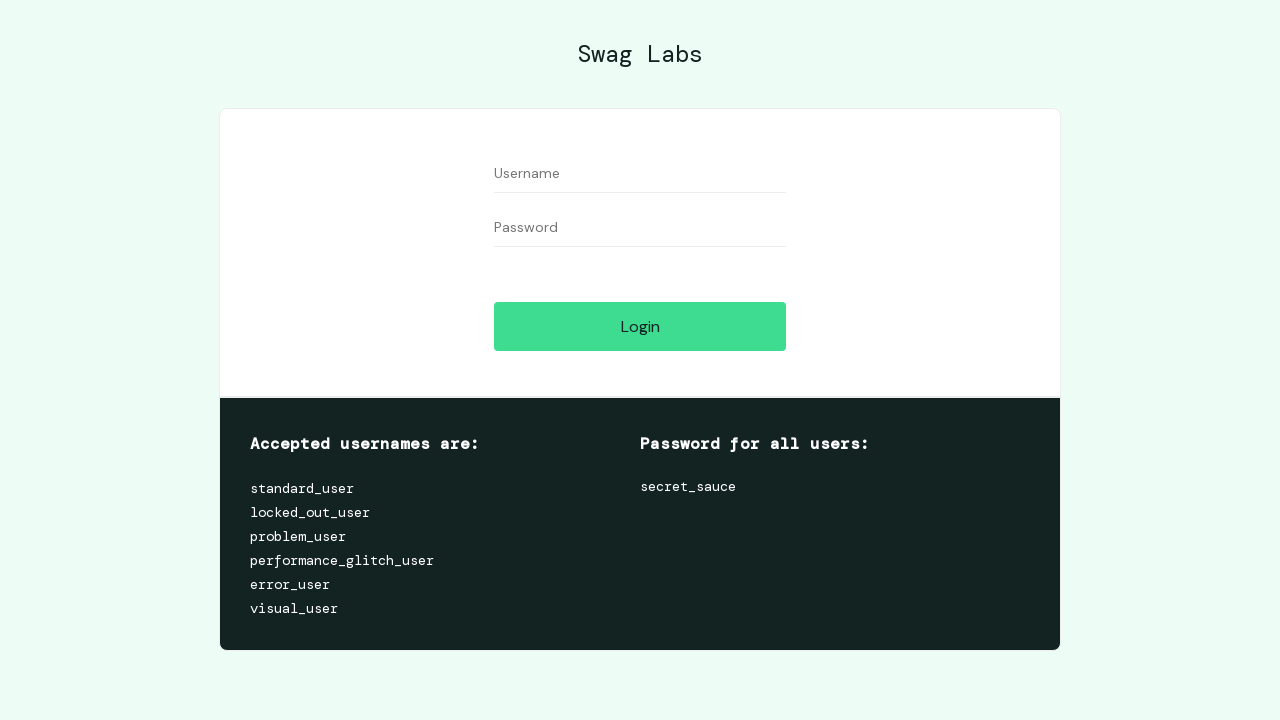

Navigated to Sauce Demo login page
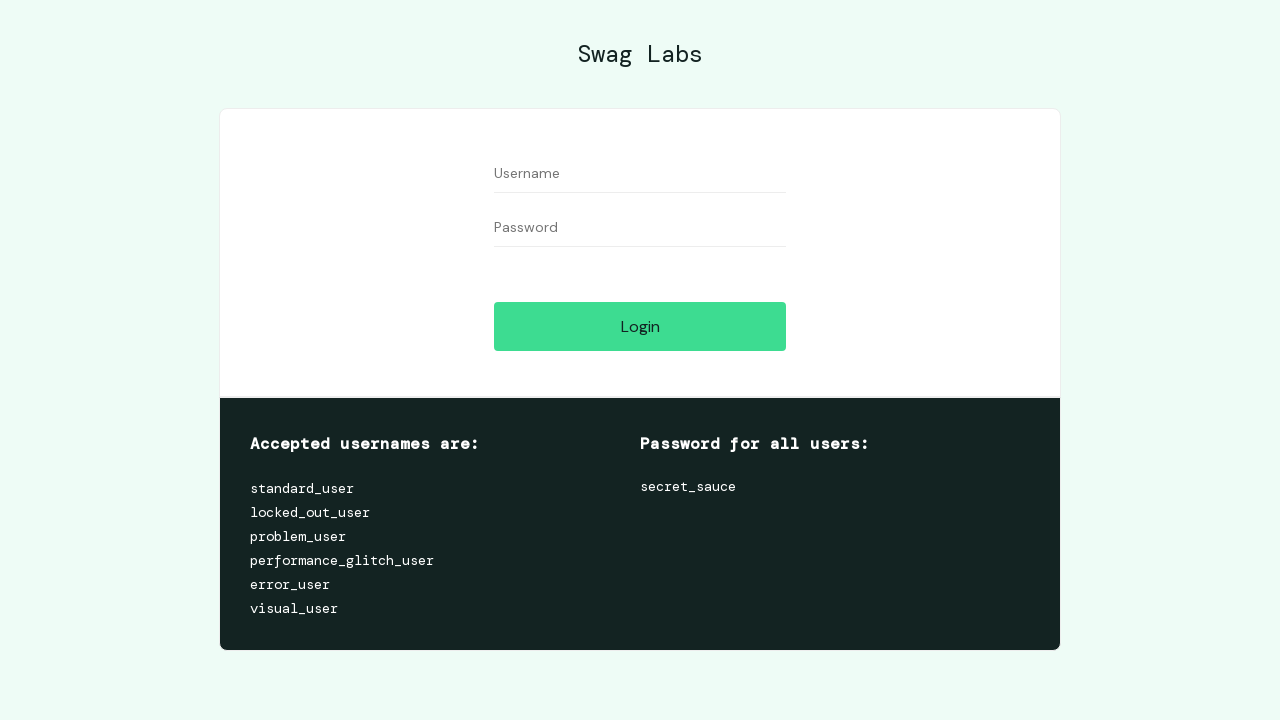

Entered username 'standard_user' in username field on #user-name
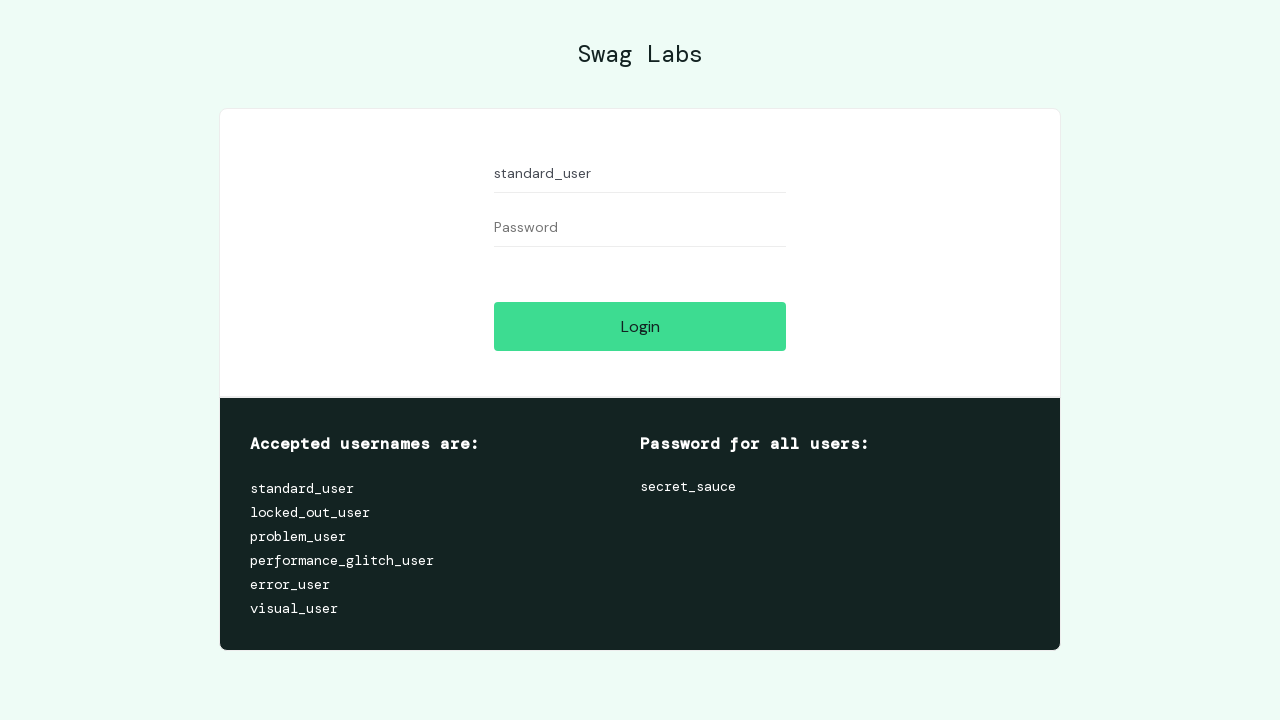

Clicked login button without entering password at (640, 326) on #login-button
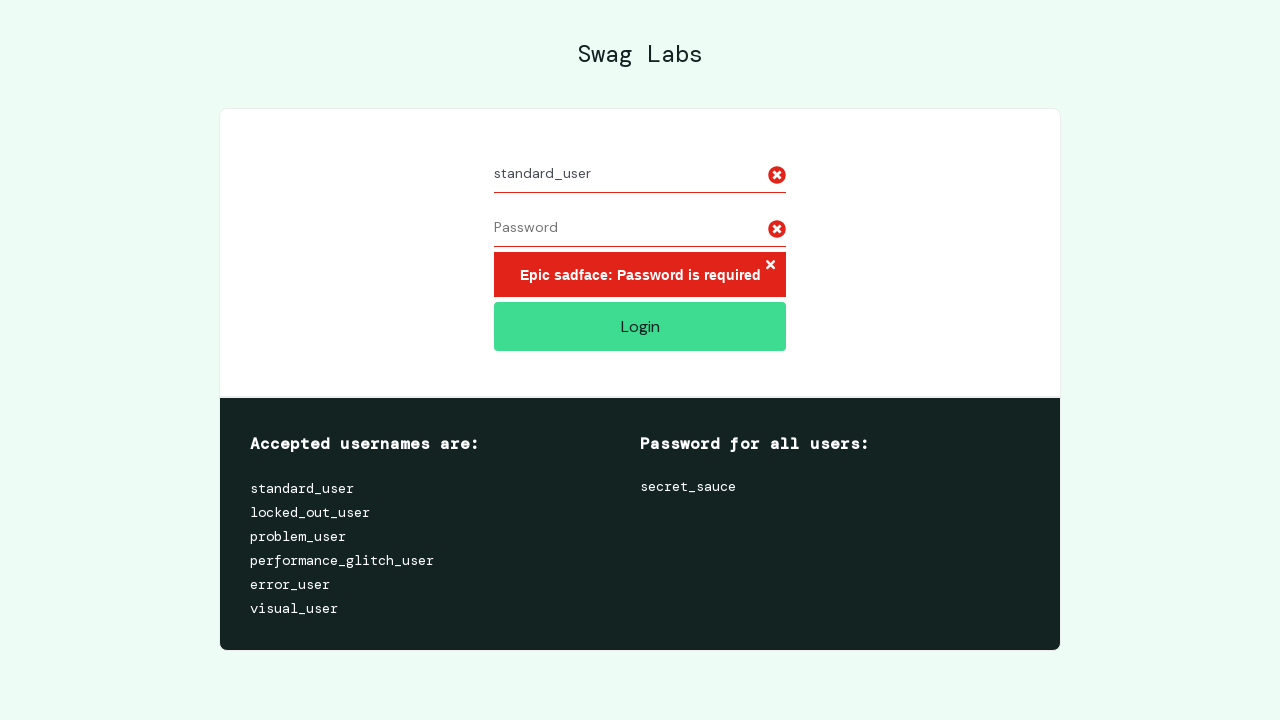

Error message appeared on page
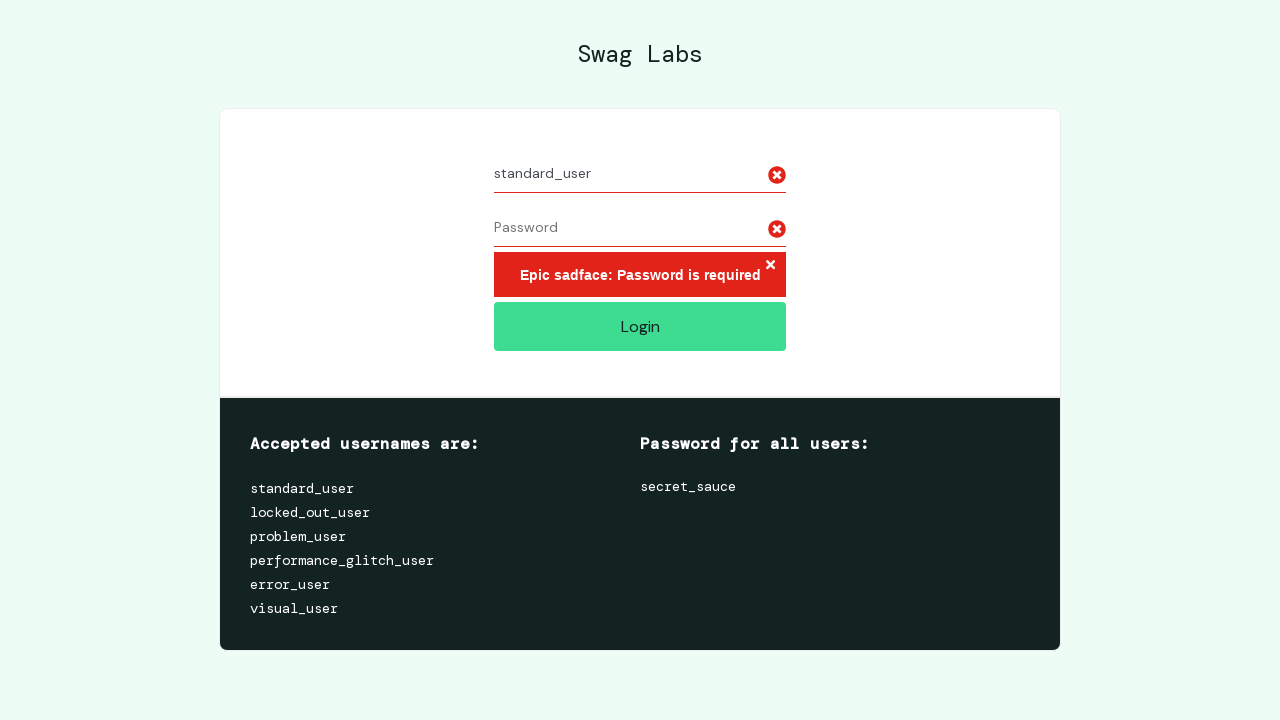

Located error message element
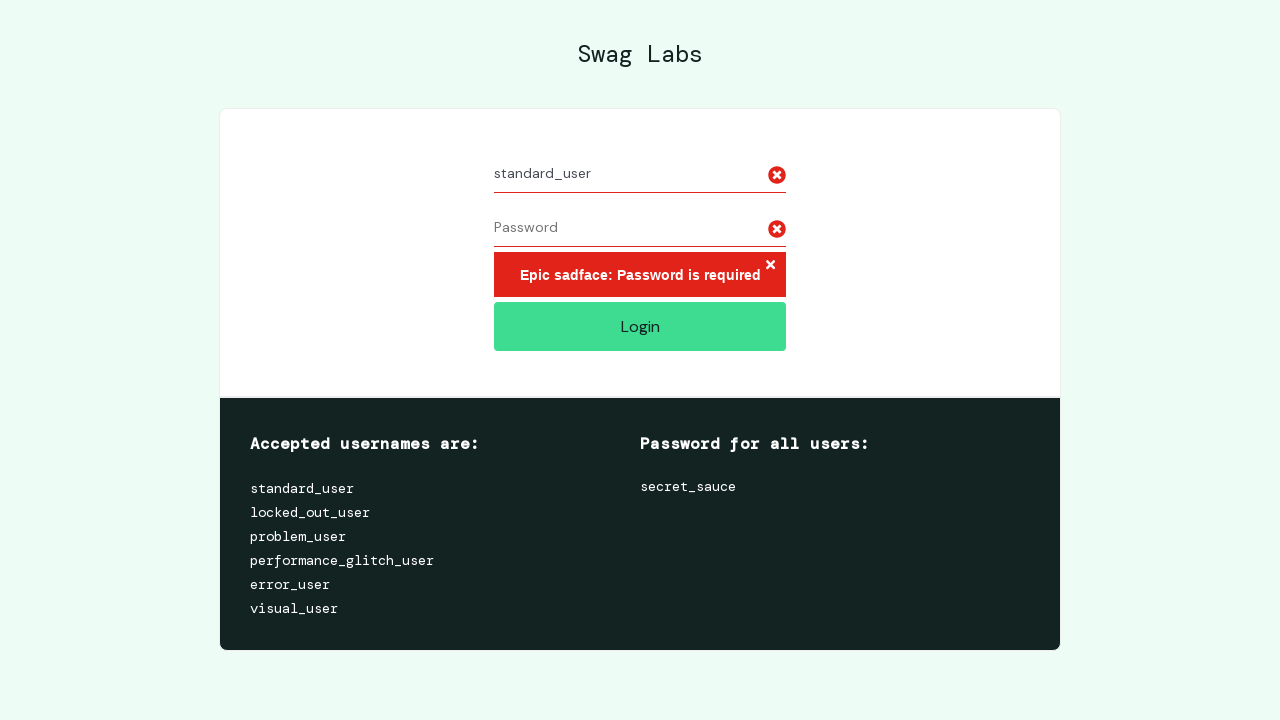

Verified error message matches expected text: 'Epic sadface: Password is required'
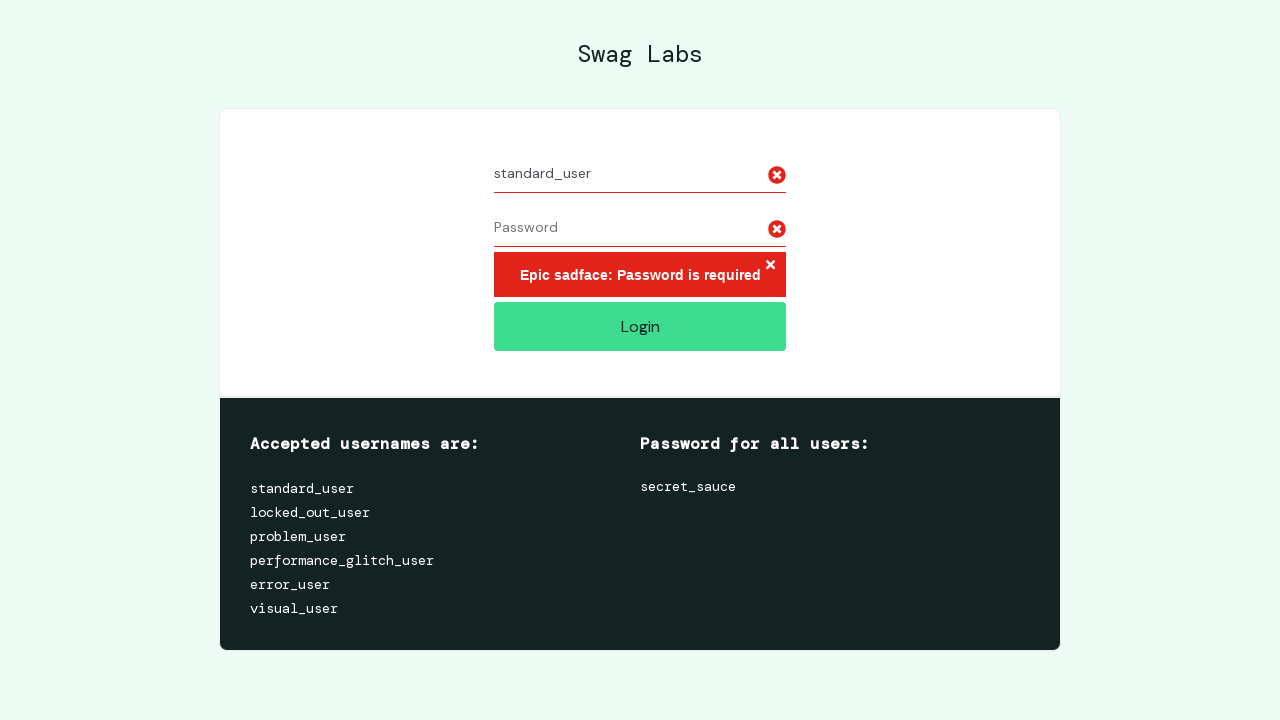

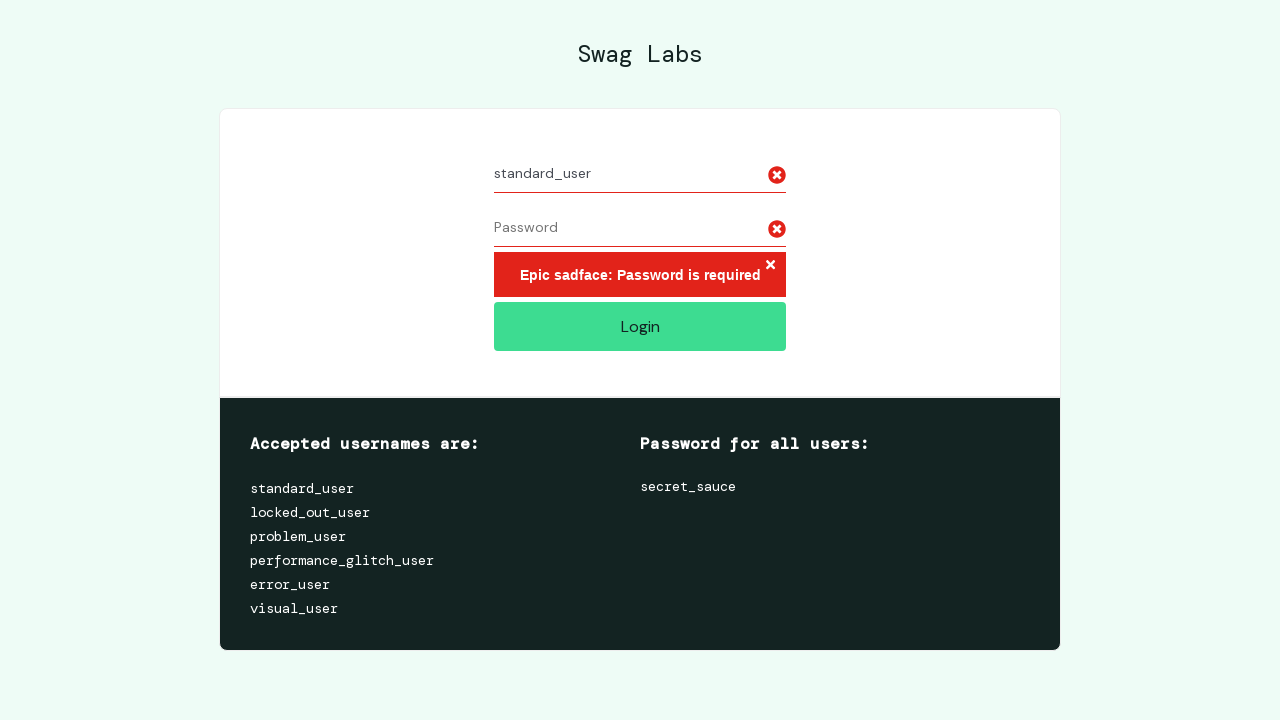